Tests drag and drop functionality on the DHTMLX Tree demo page by dragging a tree item (Lawrence Block) and dropping it onto another item (Zend Framework in Action)

Starting URL: https://dhtmlx.com/docs/products/dhtmlxTree/

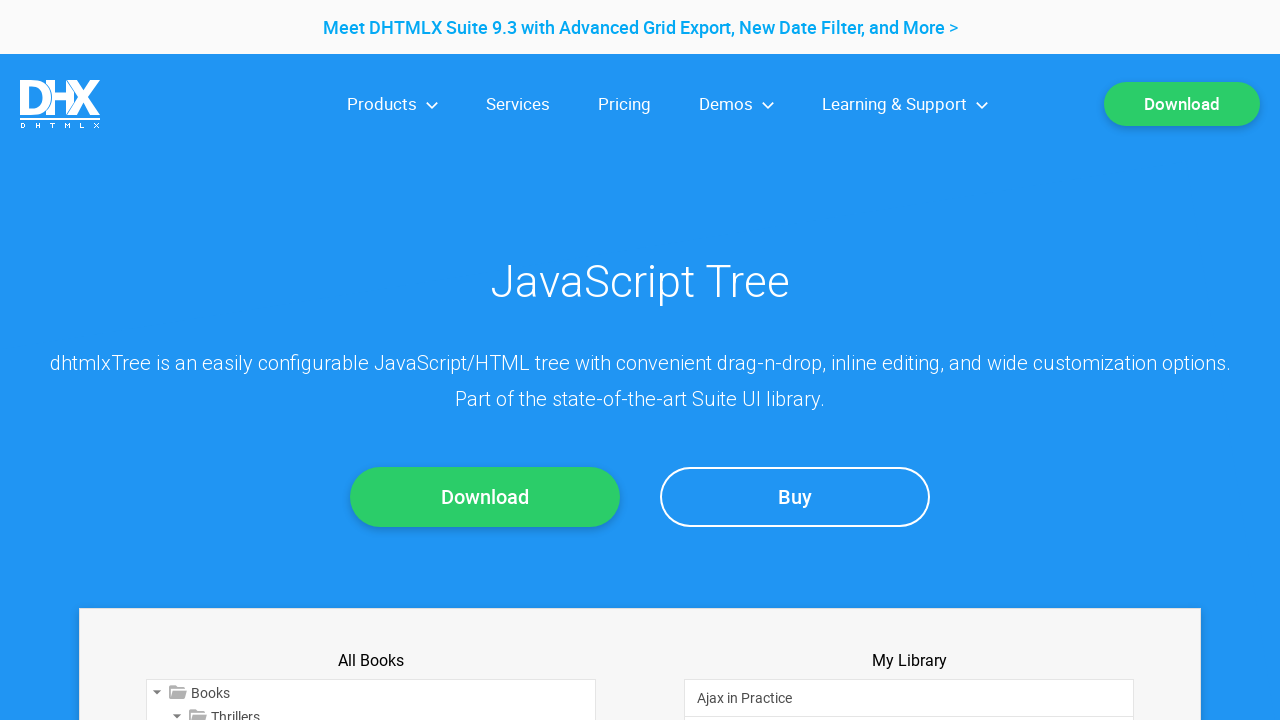

Set viewport size to 1920x1080
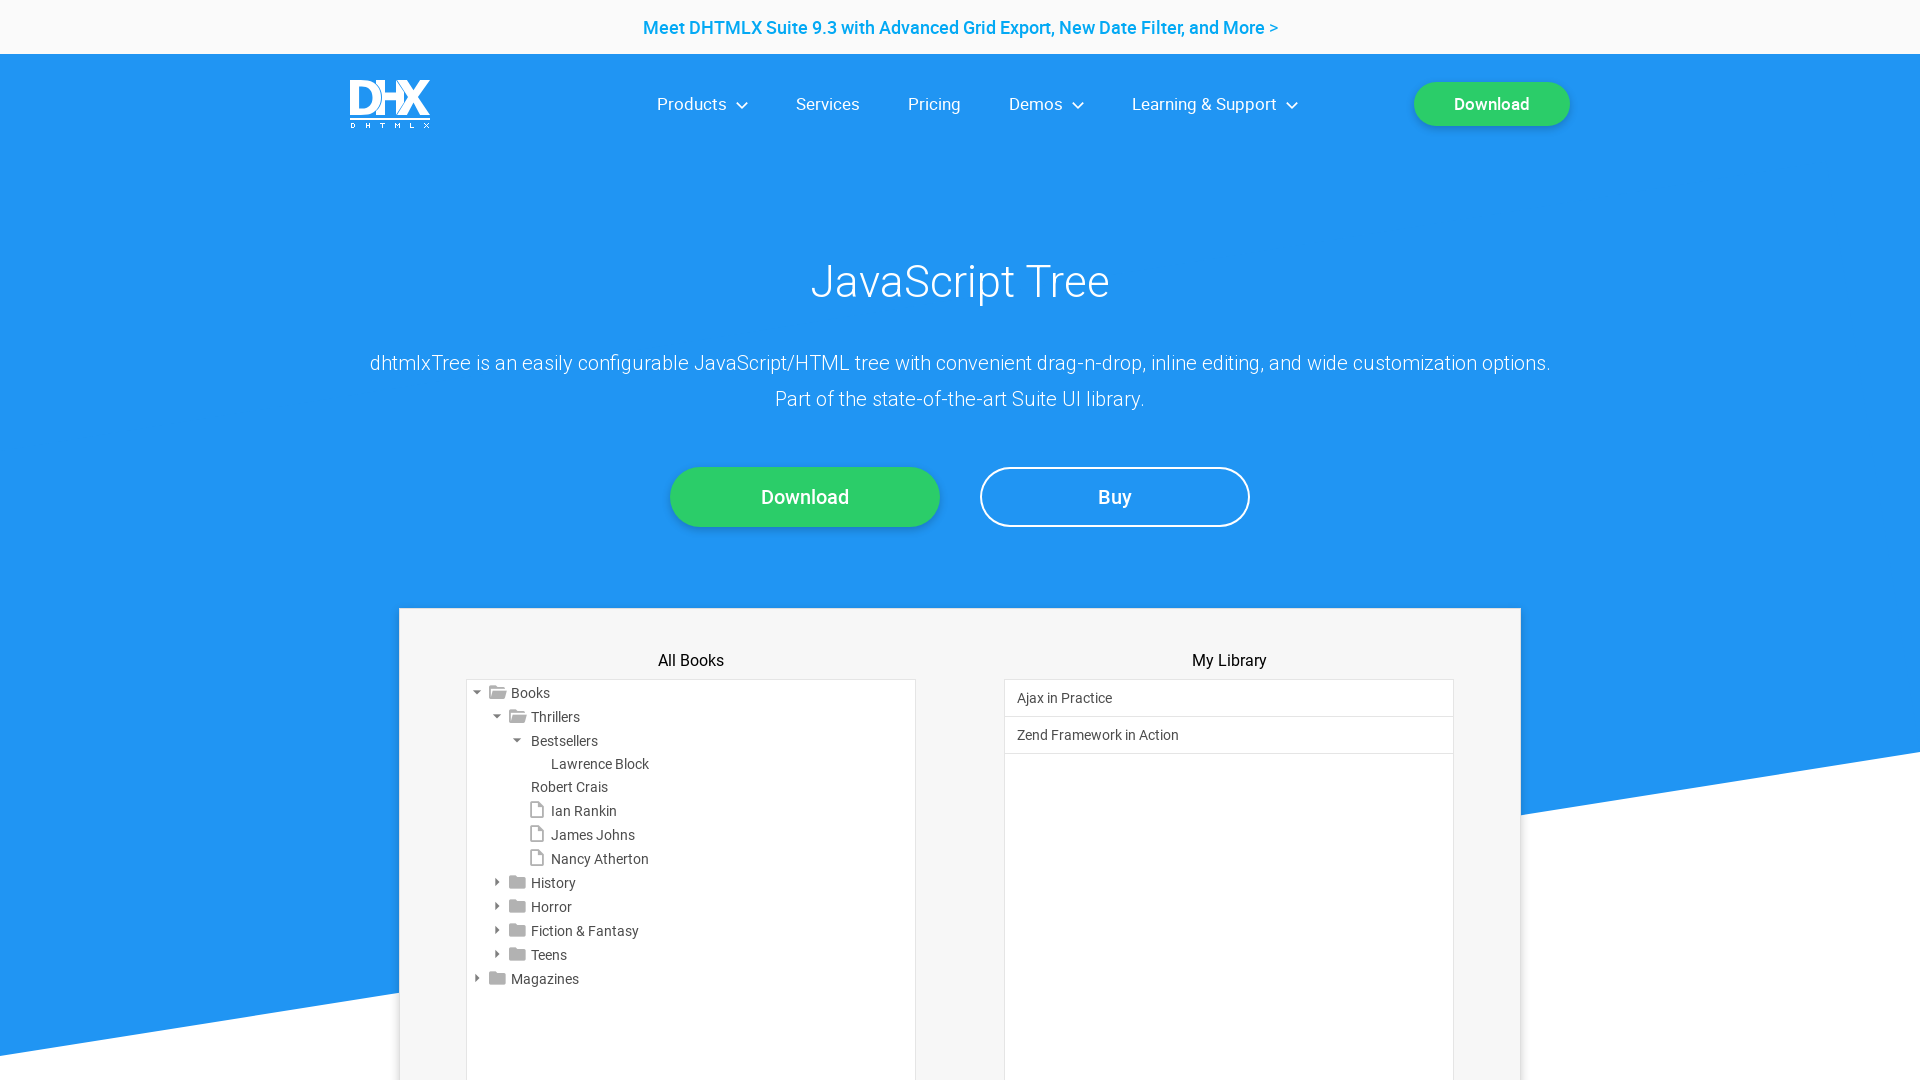

Located the iframe containing the tree component
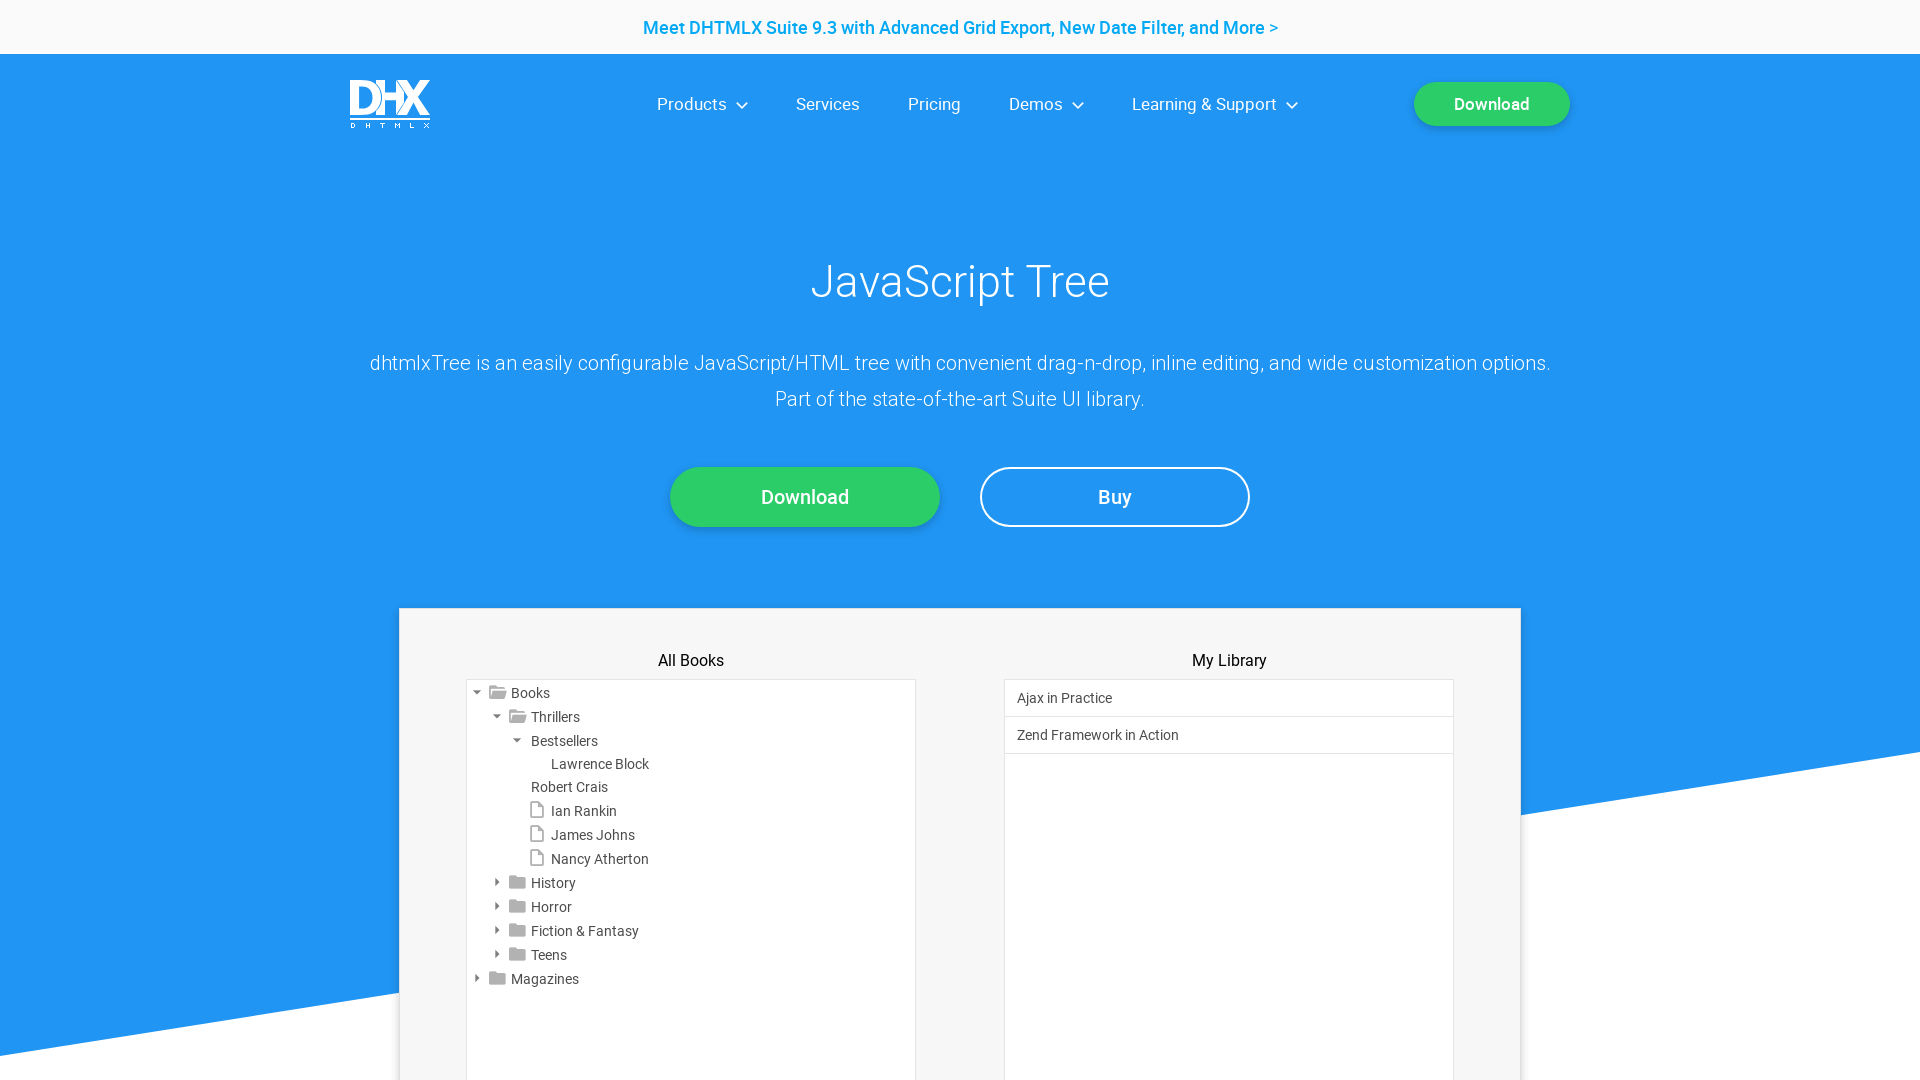

Located Lawrence Block tree item as drag source
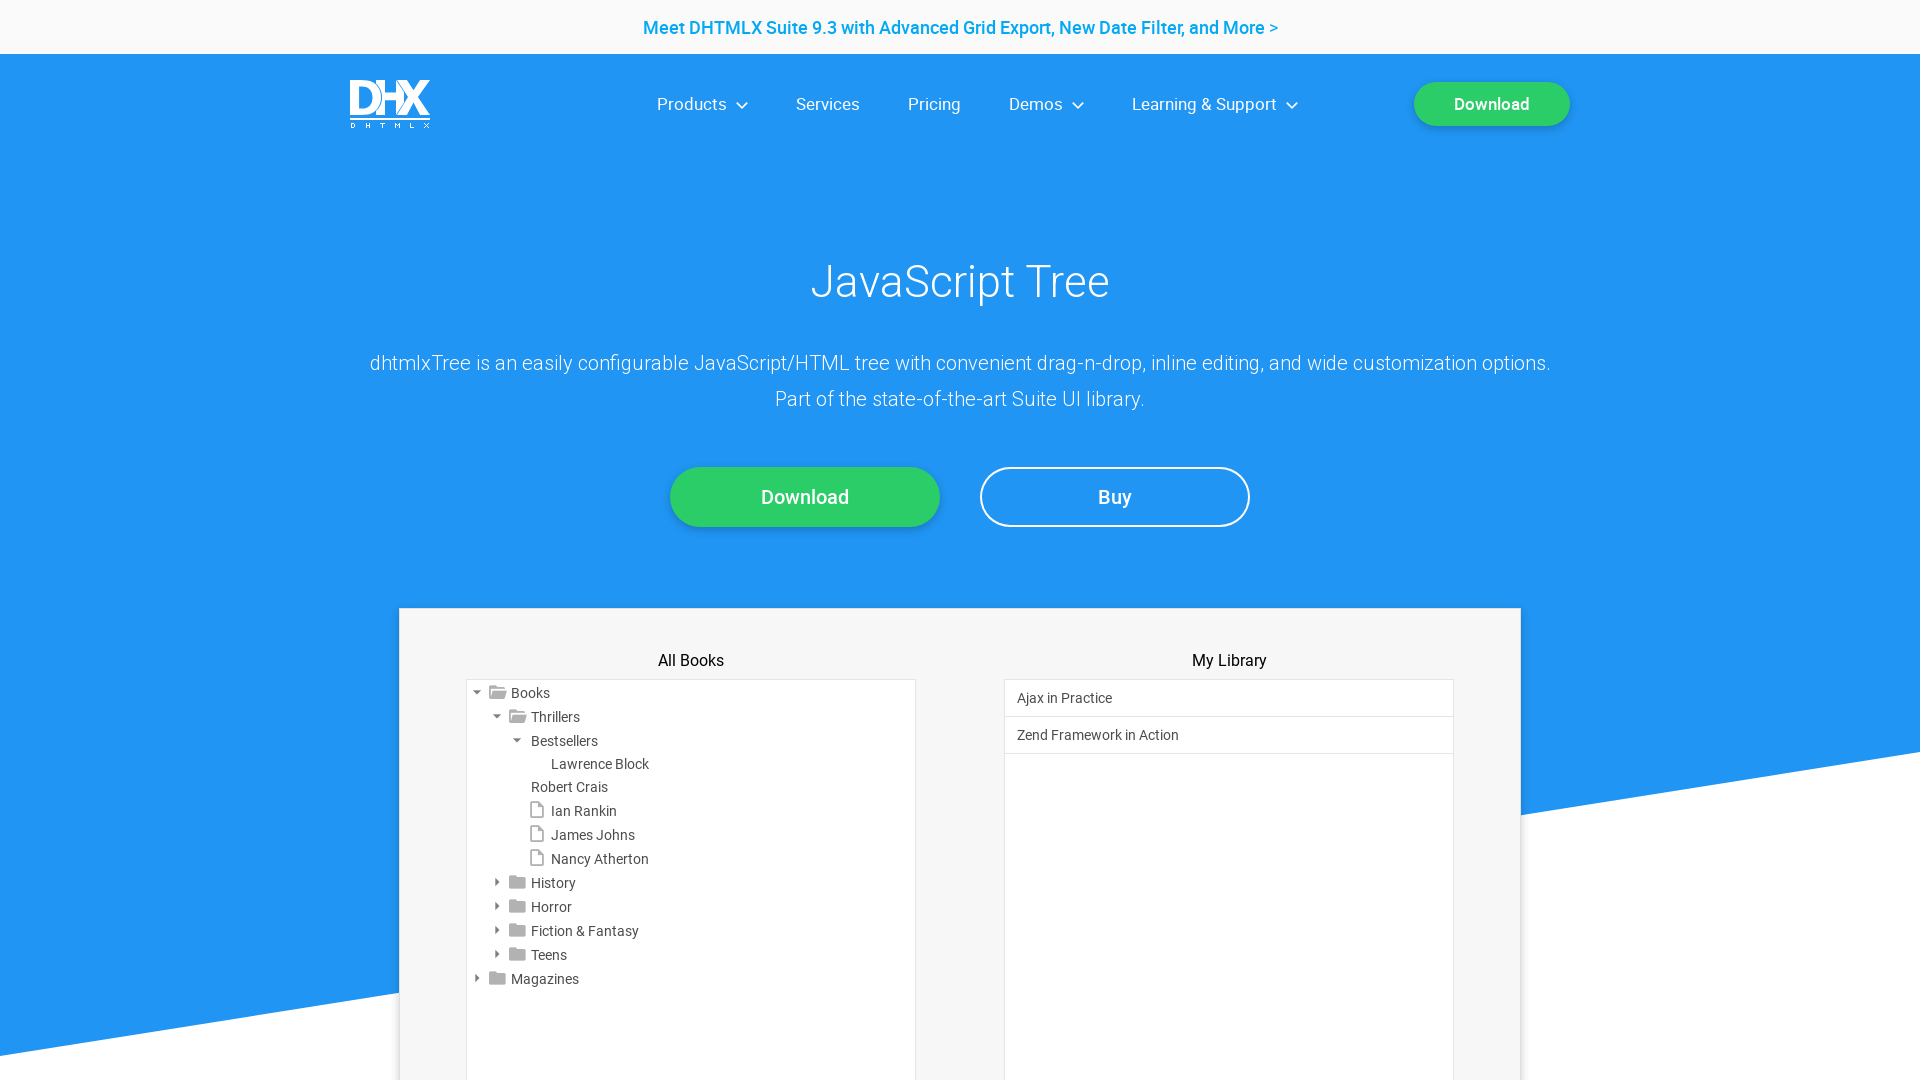

Located Zend Framework in Action tree item as drop destination
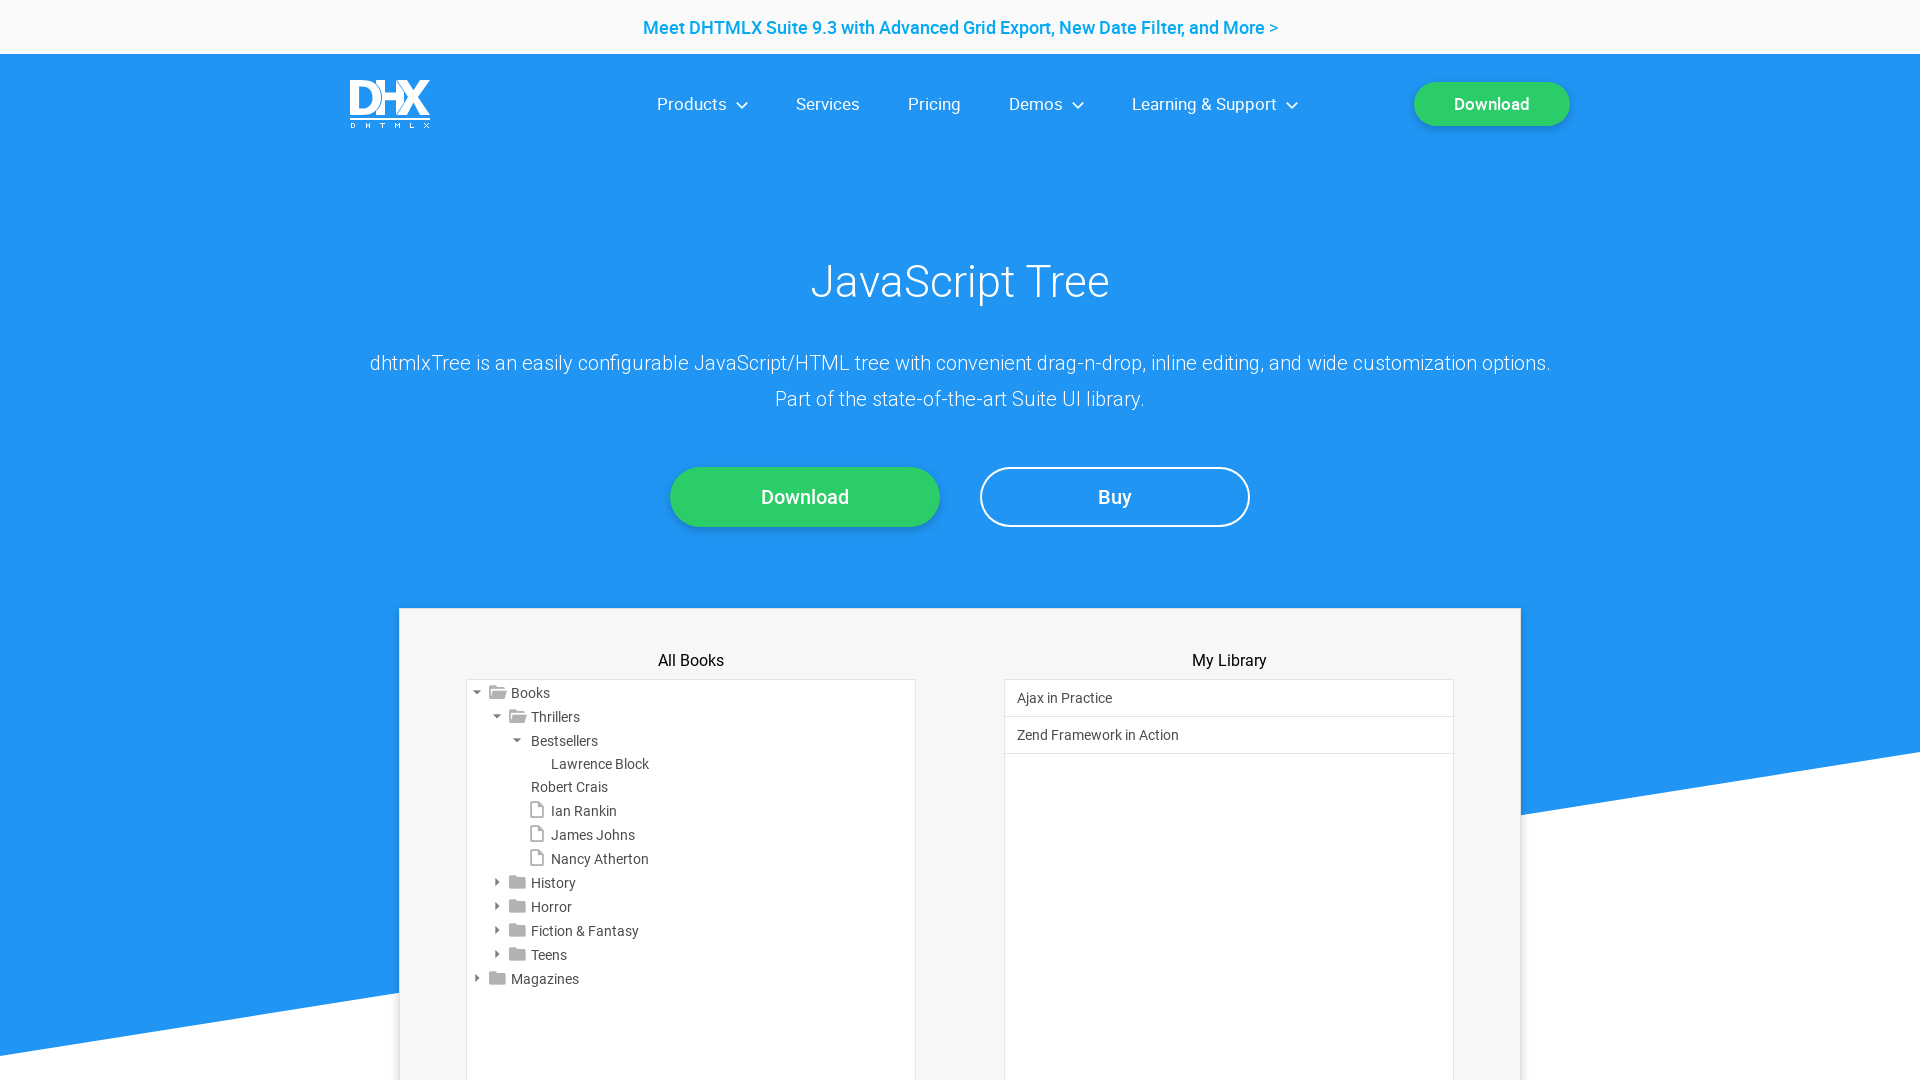

Dragged Lawrence Block and dropped it onto Zend Framework in Action at (1229, 736)
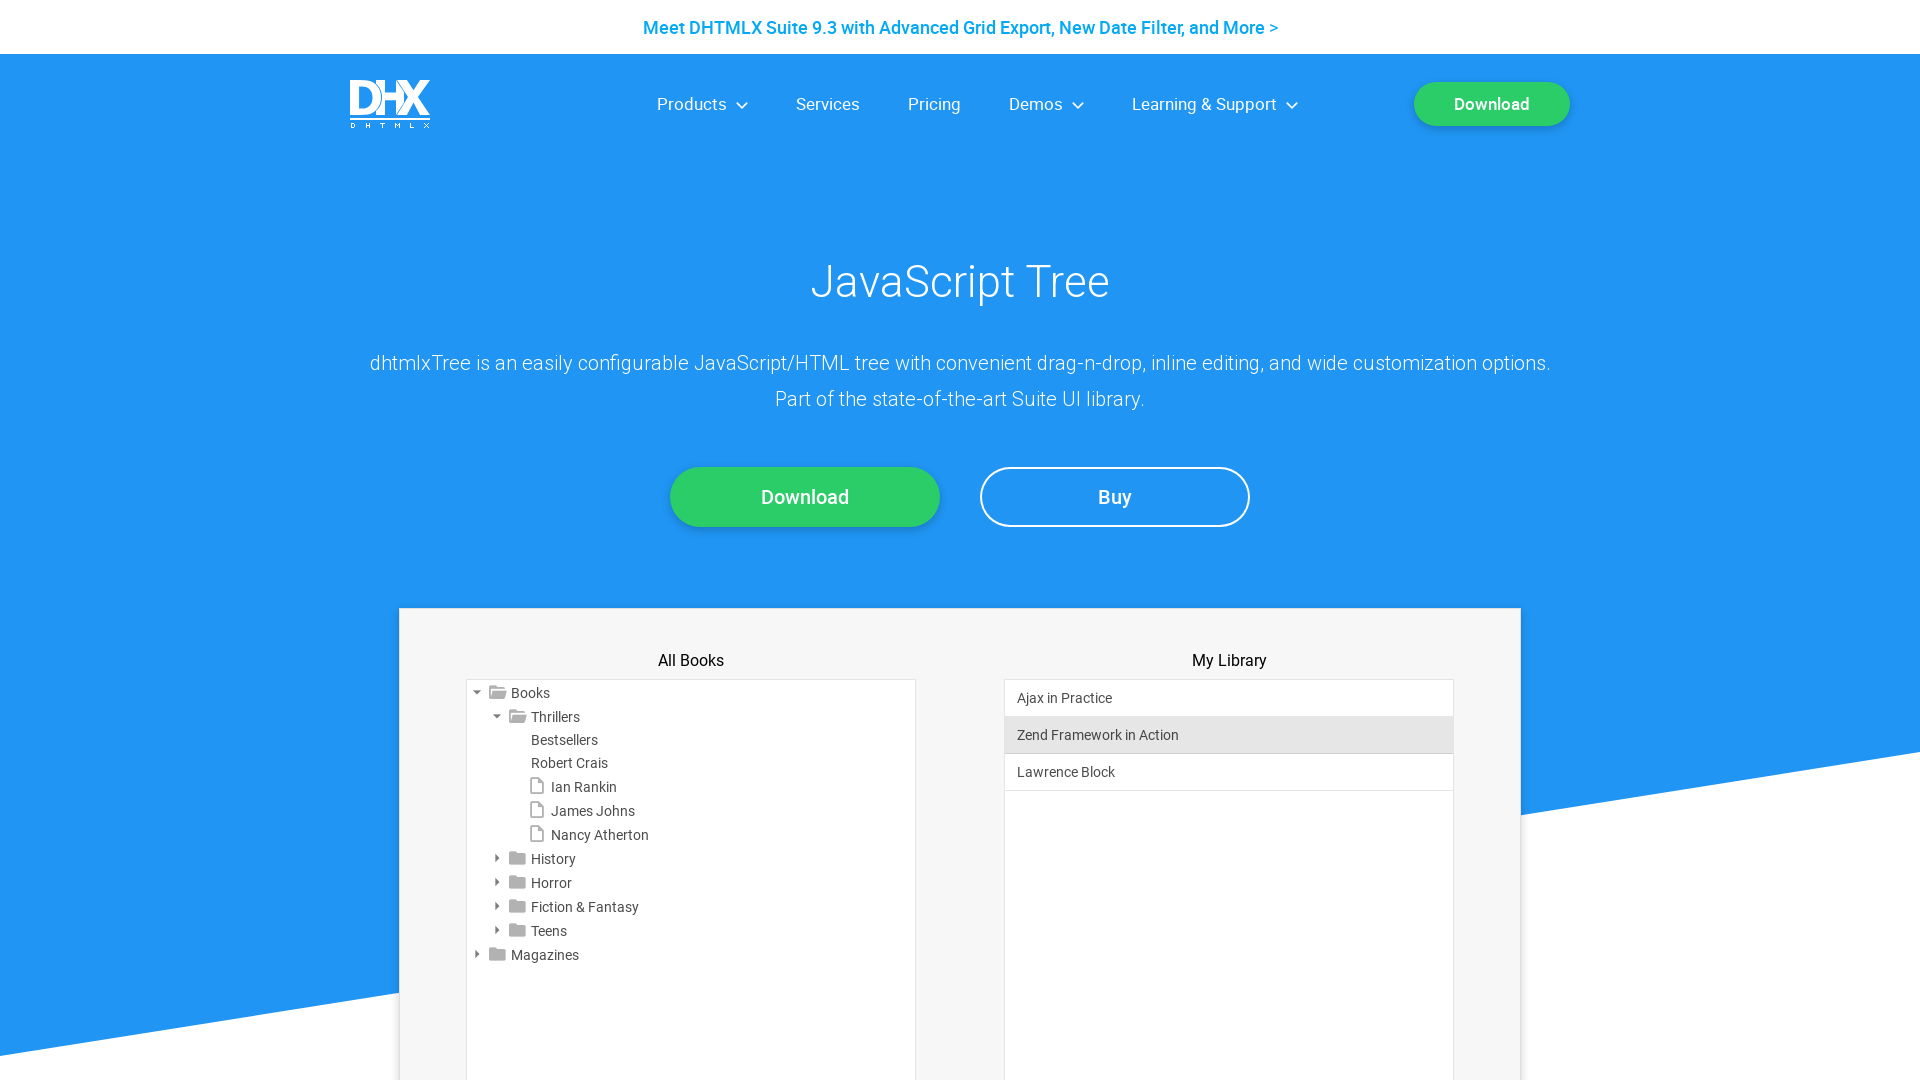

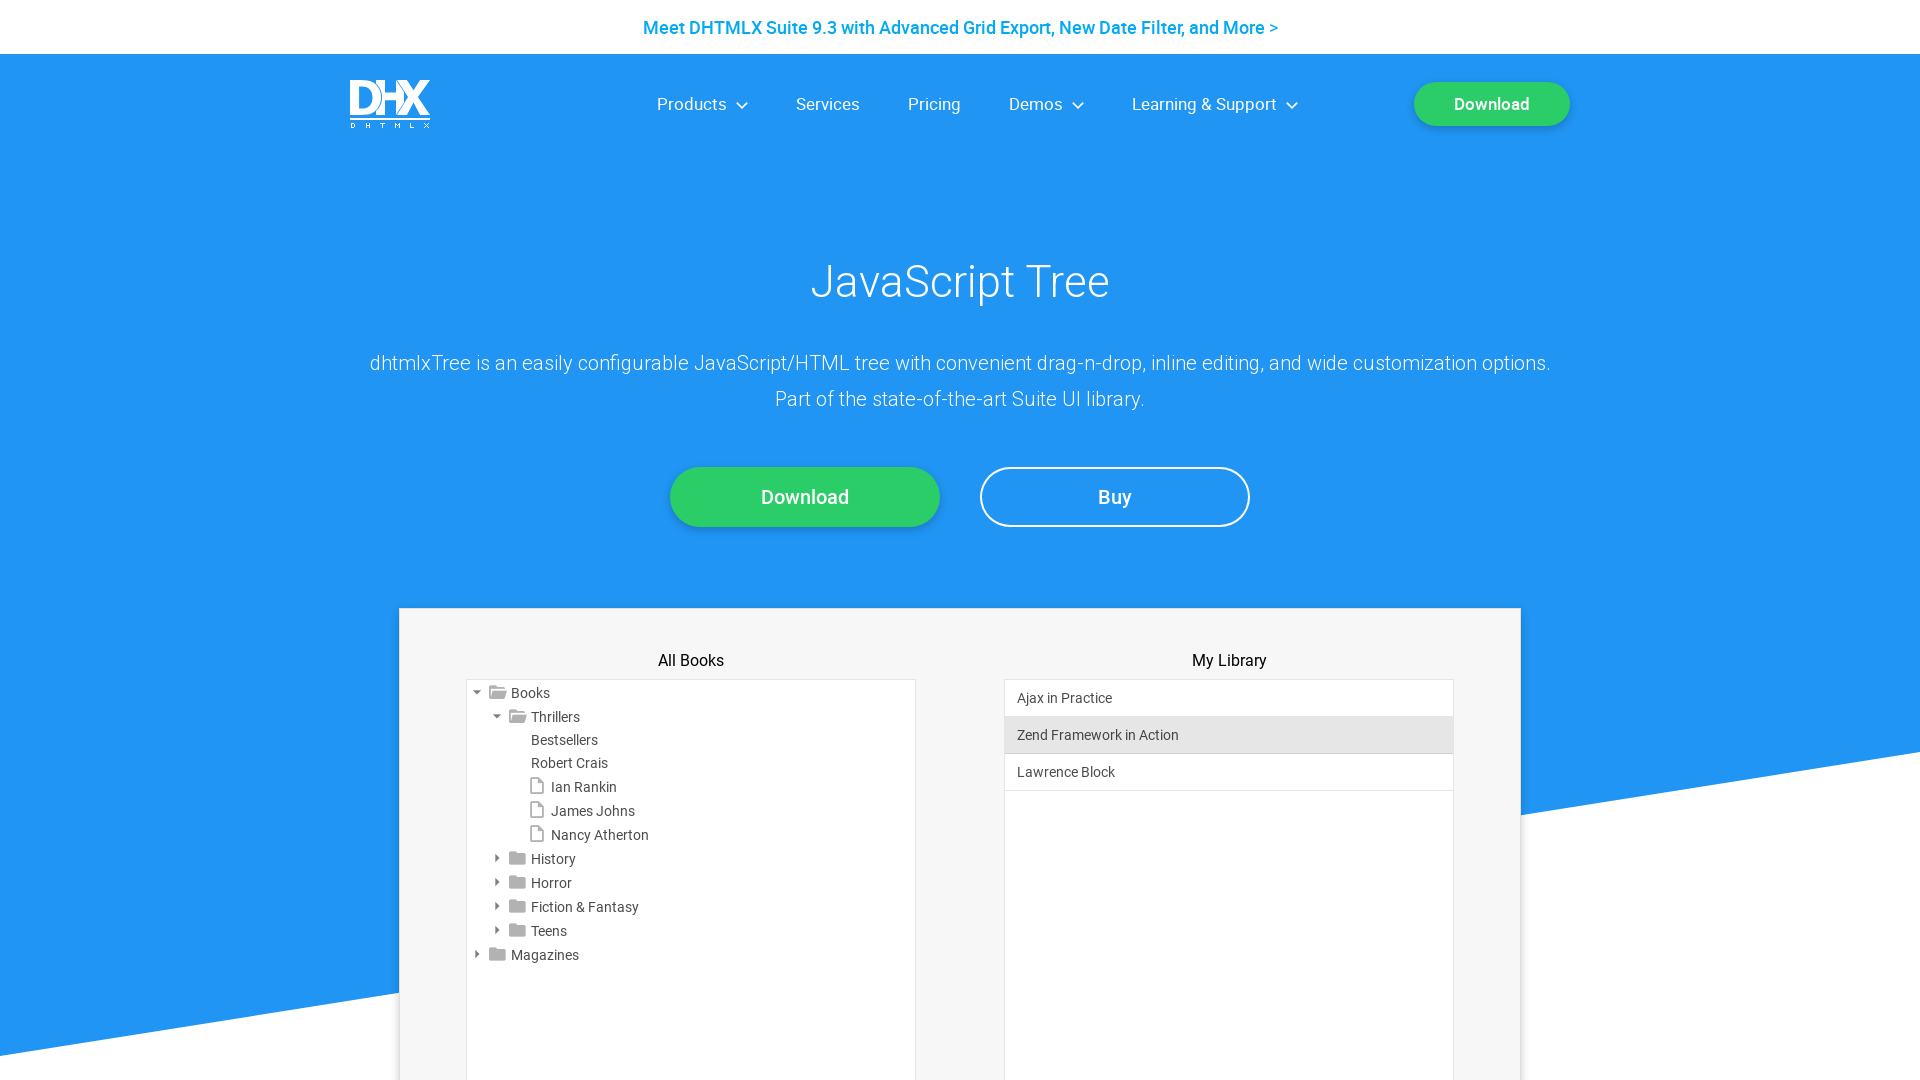